Tests clicking the error message close button after triggering an error

Starting URL: https://www.saucedemo.com/

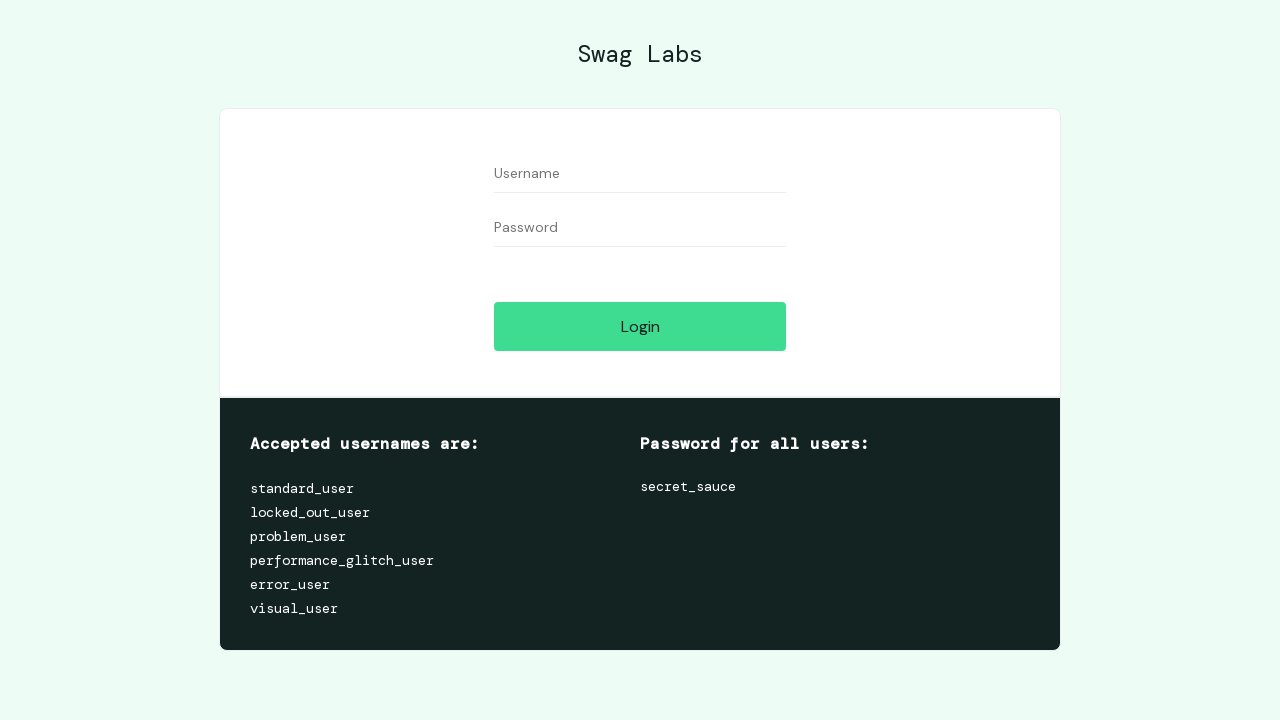

Clicked login button to trigger error message at (640, 326) on #login-button
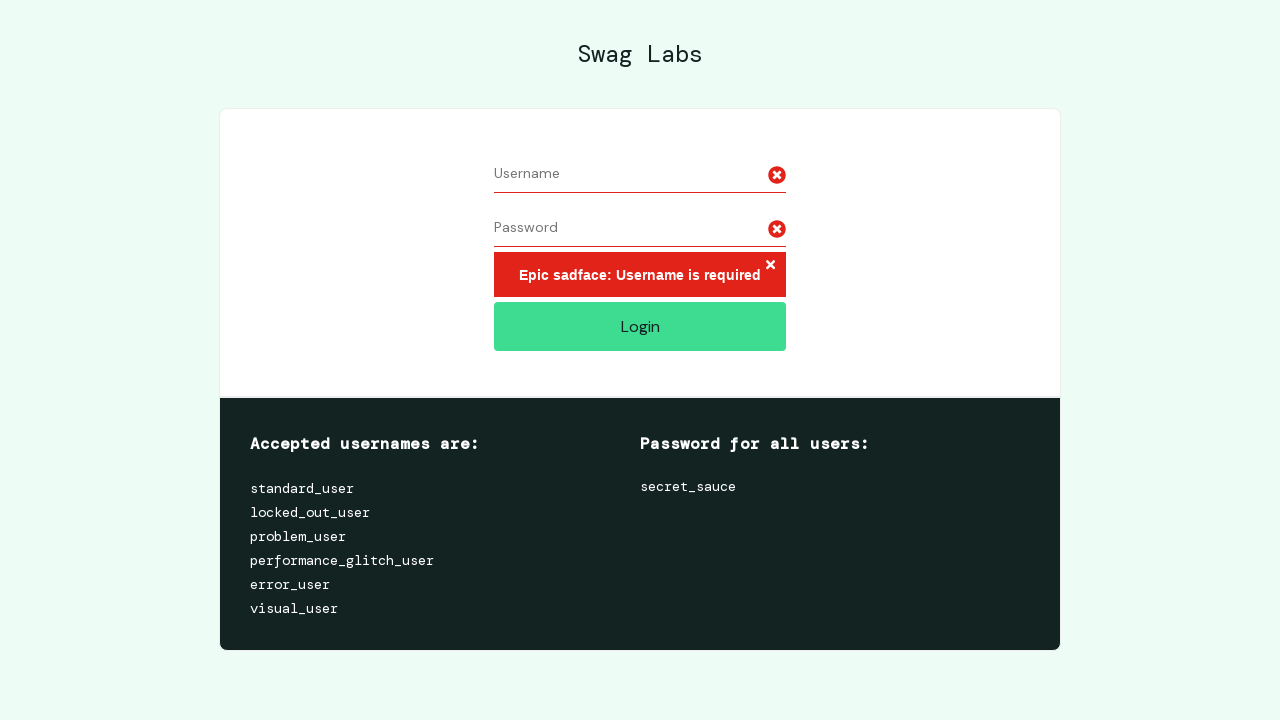

Clicked error message close button at (770, 266) on xpath=/html/body/div/div/div[2]/div[1]/div/div/form/div[3]/h3/button
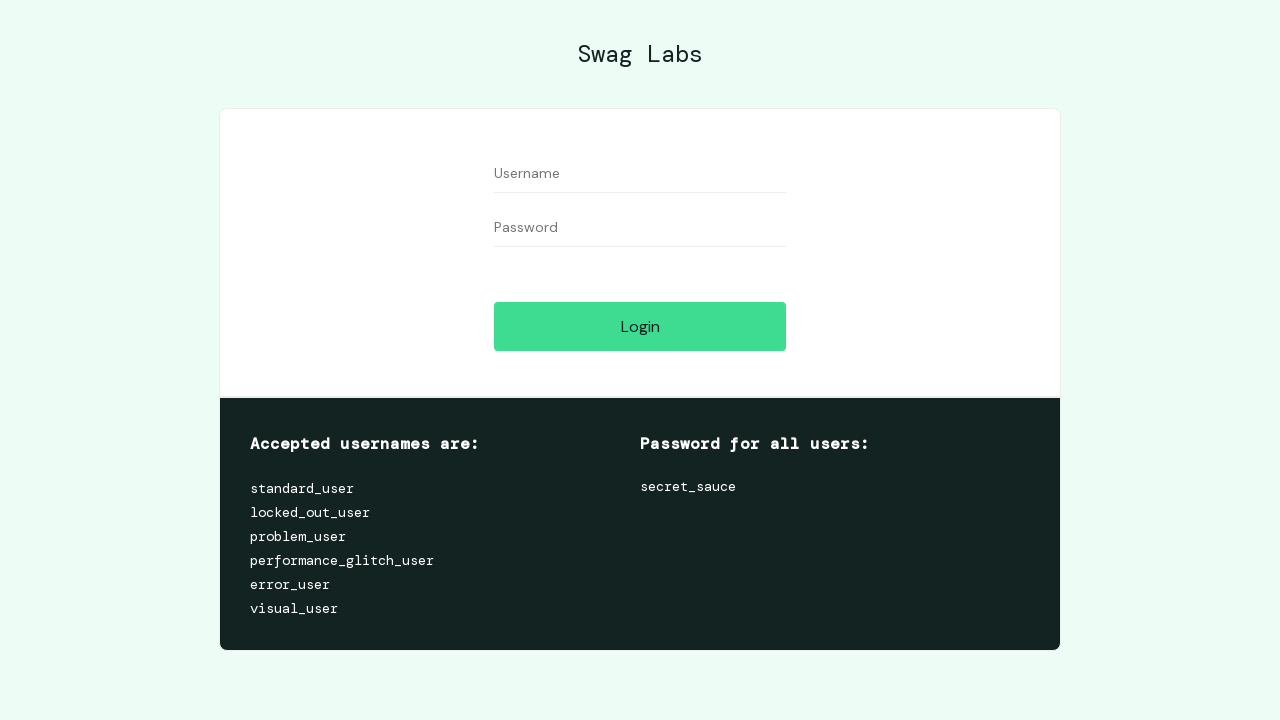

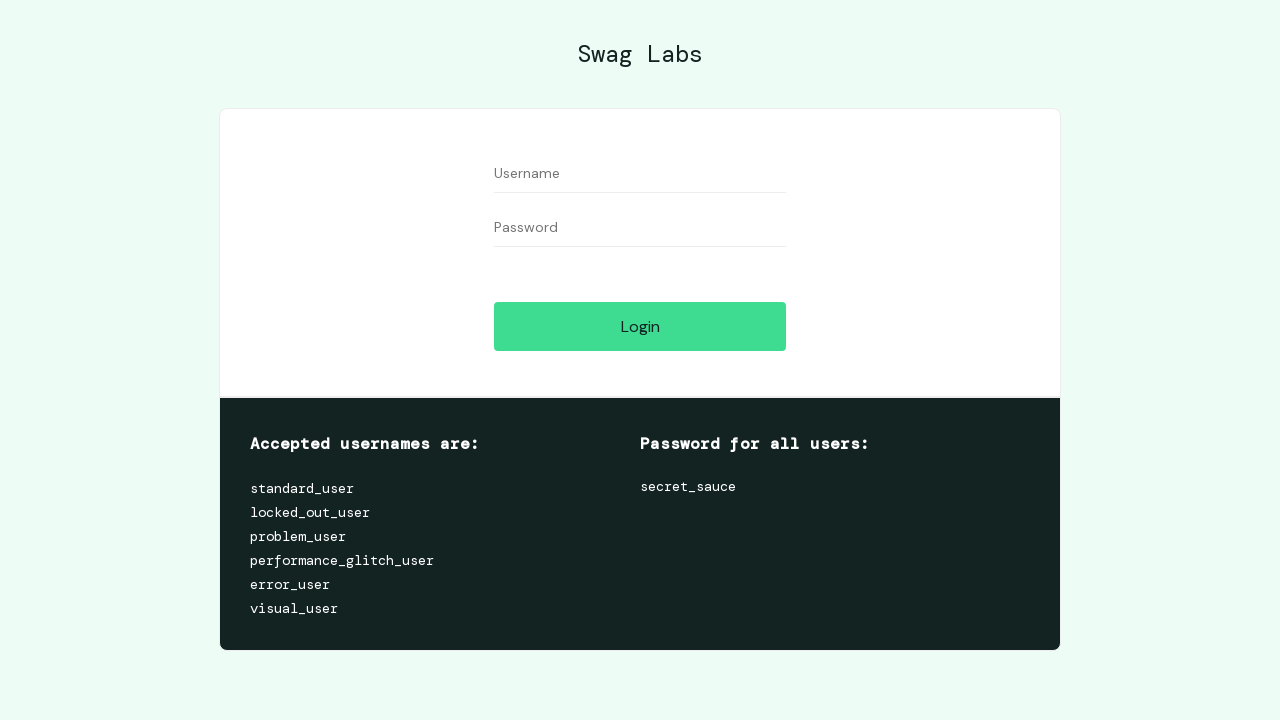